Tests proper click handling by clicking a button that changes class on successful click

Starting URL: http://www.uitestingplayground.com/

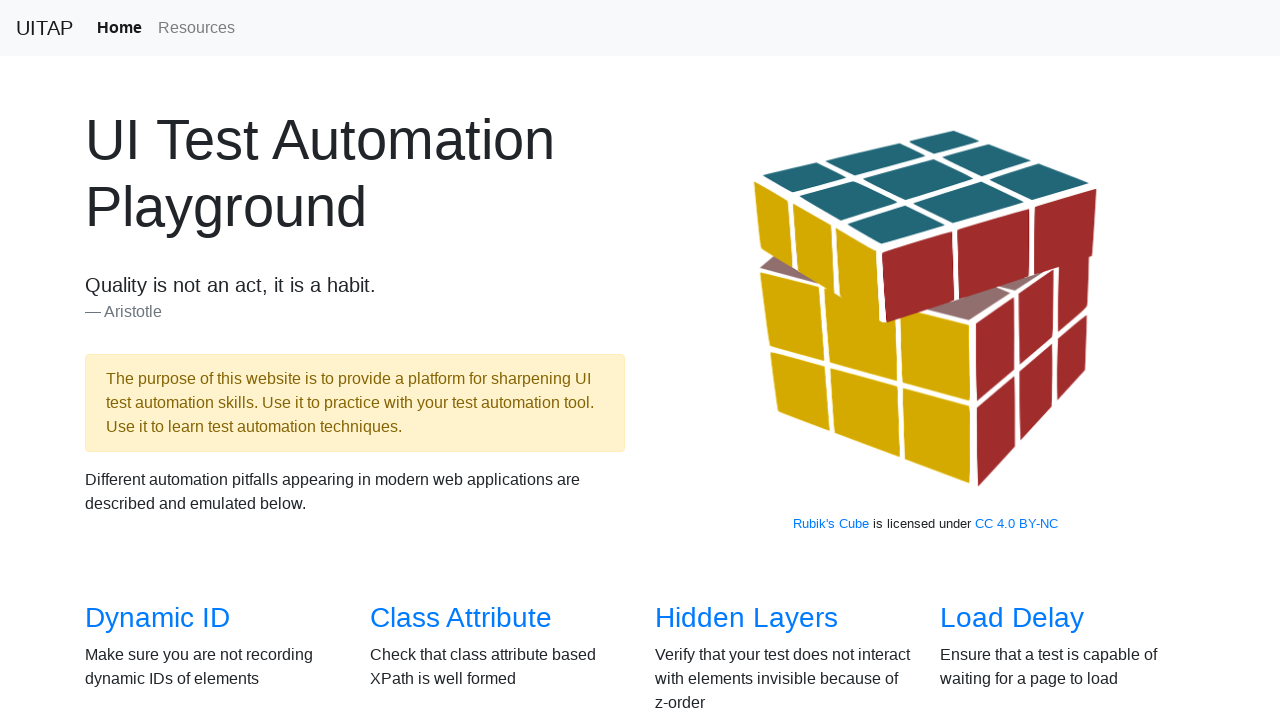

Clicked link to navigate to Click page at (685, 360) on a[href='/click']
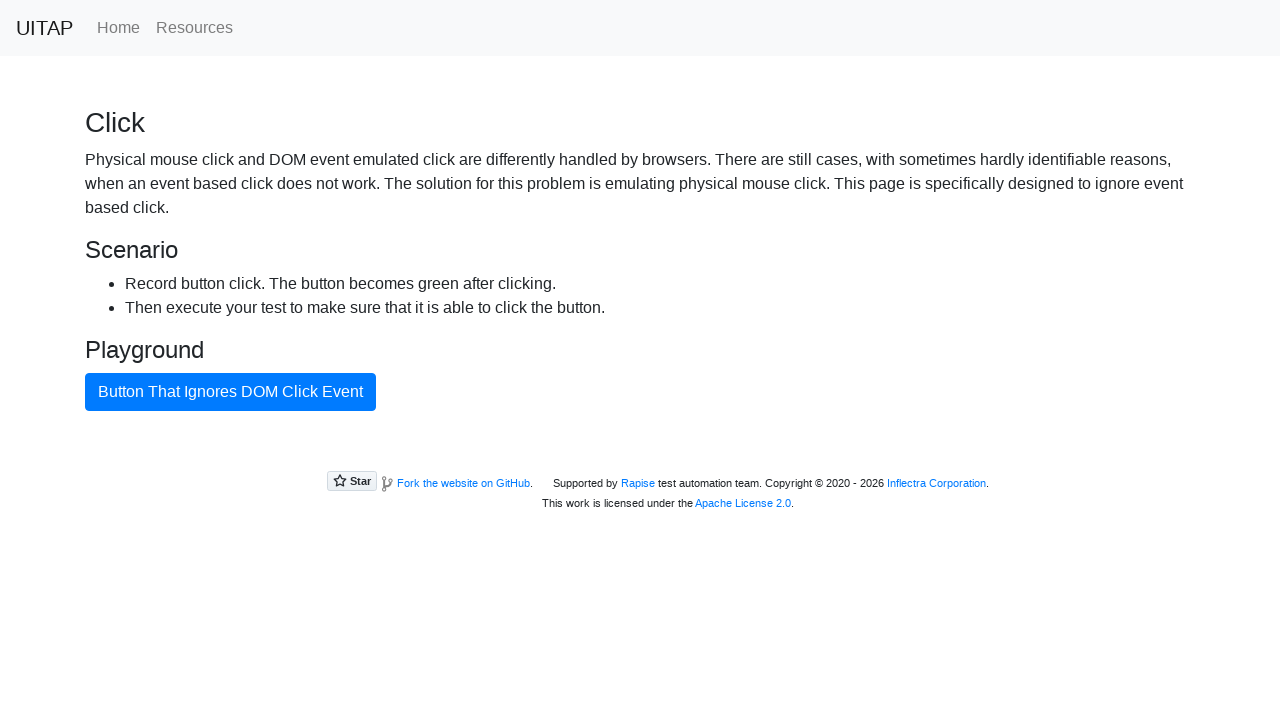

Clicked badButton element at (230, 392) on #badButton
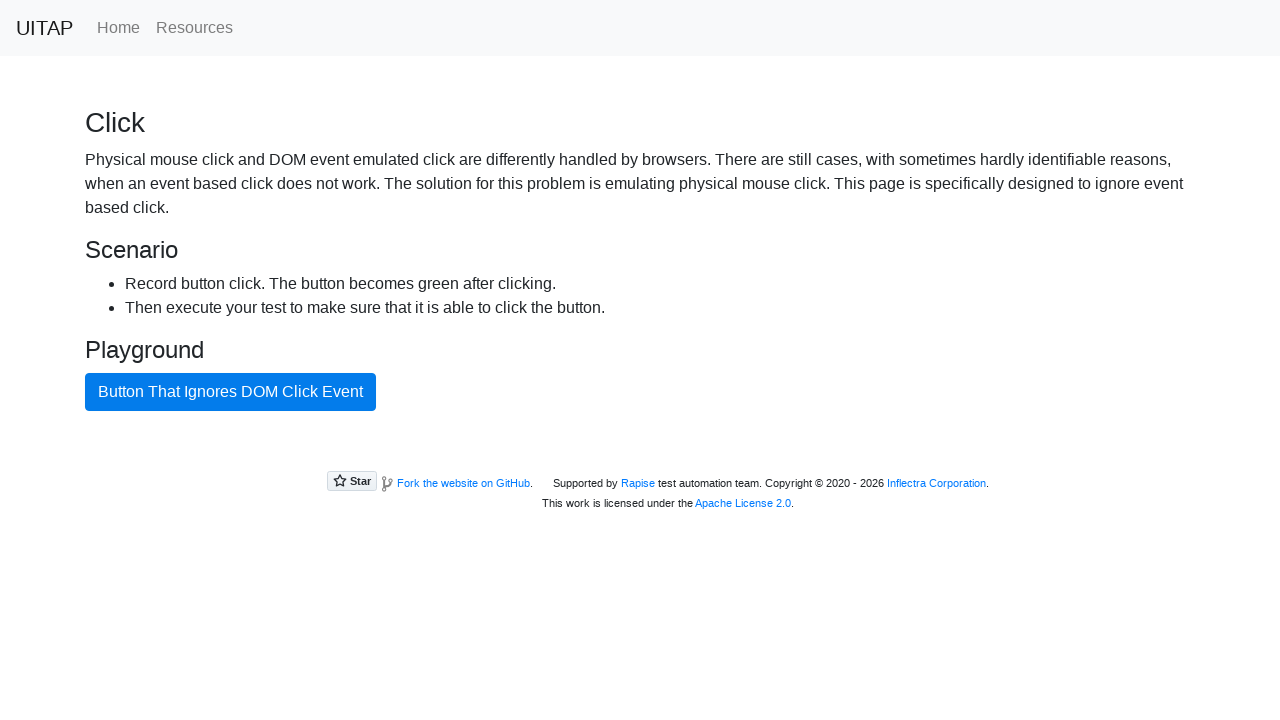

Force clicked badButton element to change class on successful click at (230, 392) on #badButton
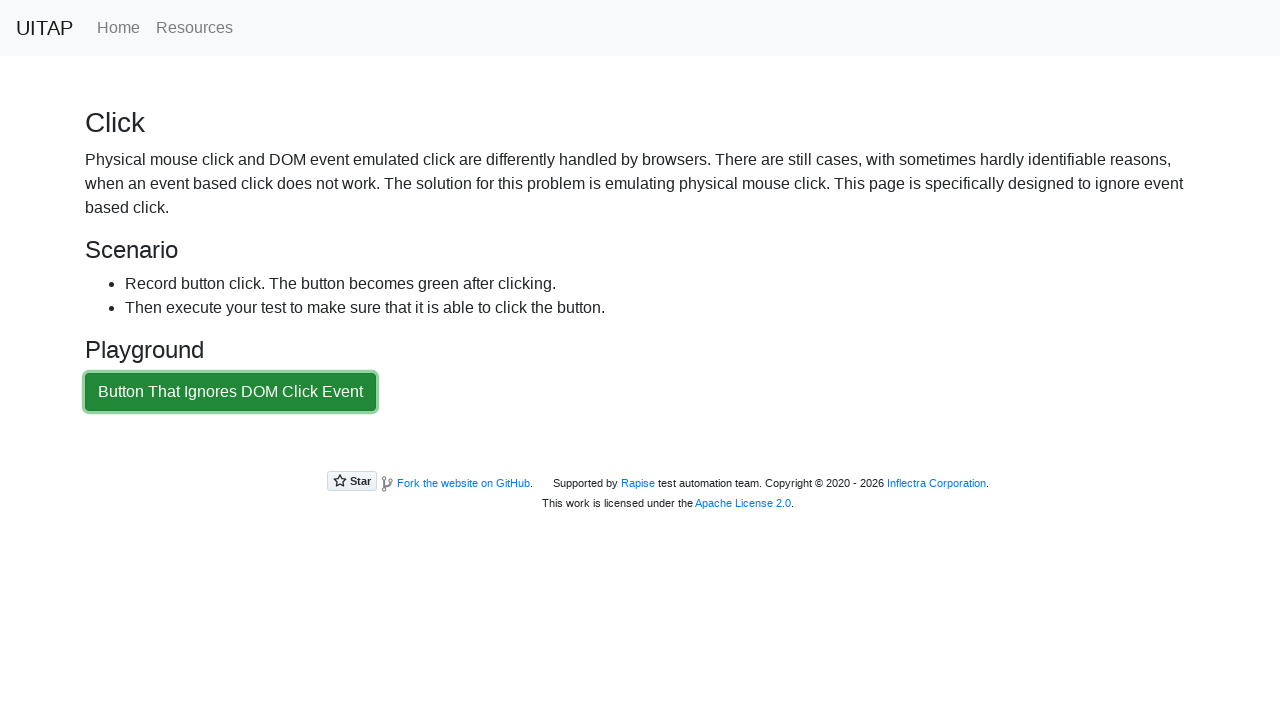

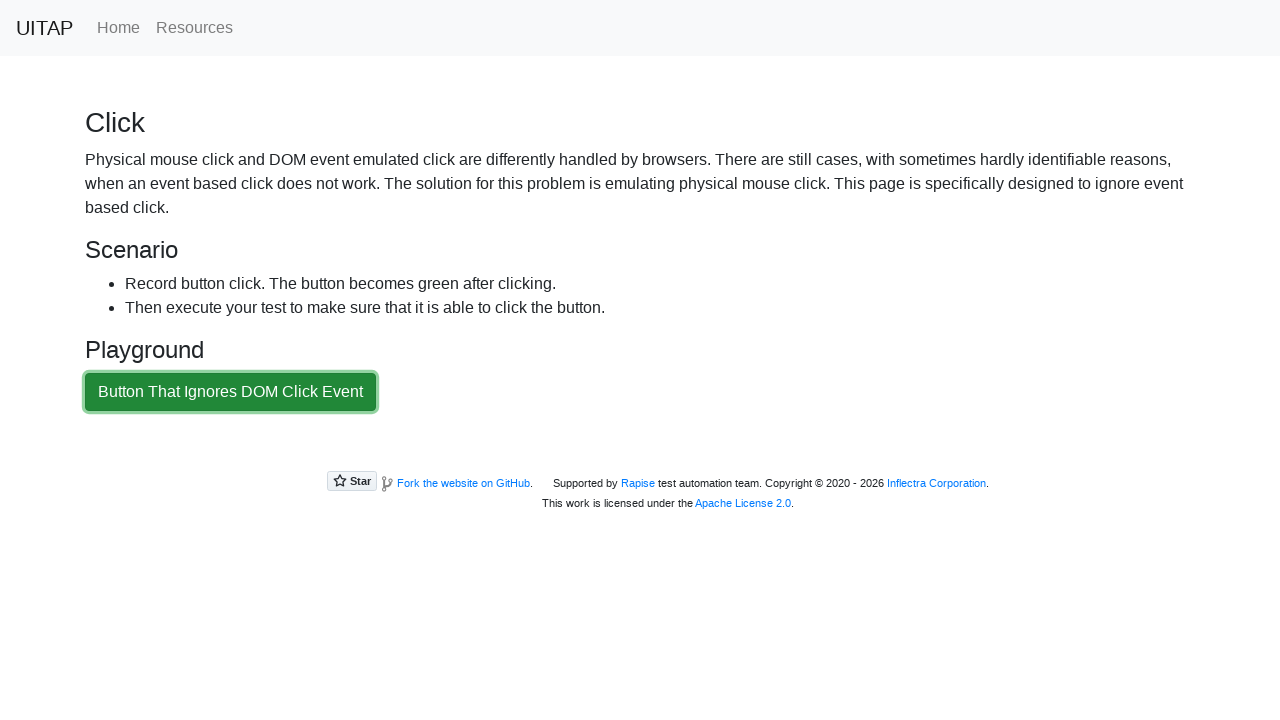